Tests newsletter subscription functionality on the home page by entering email and subscribing

Starting URL: https://automationexercise.com/

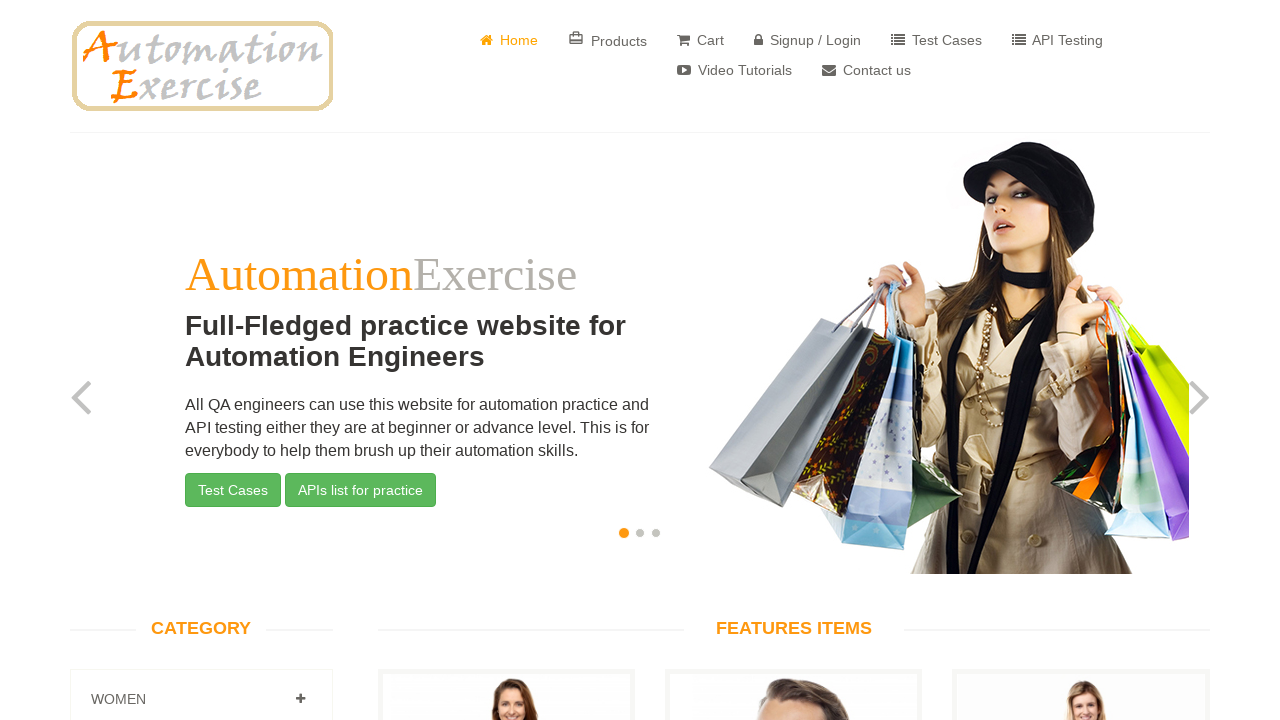

Scrolled down 1000px to reveal subscription section
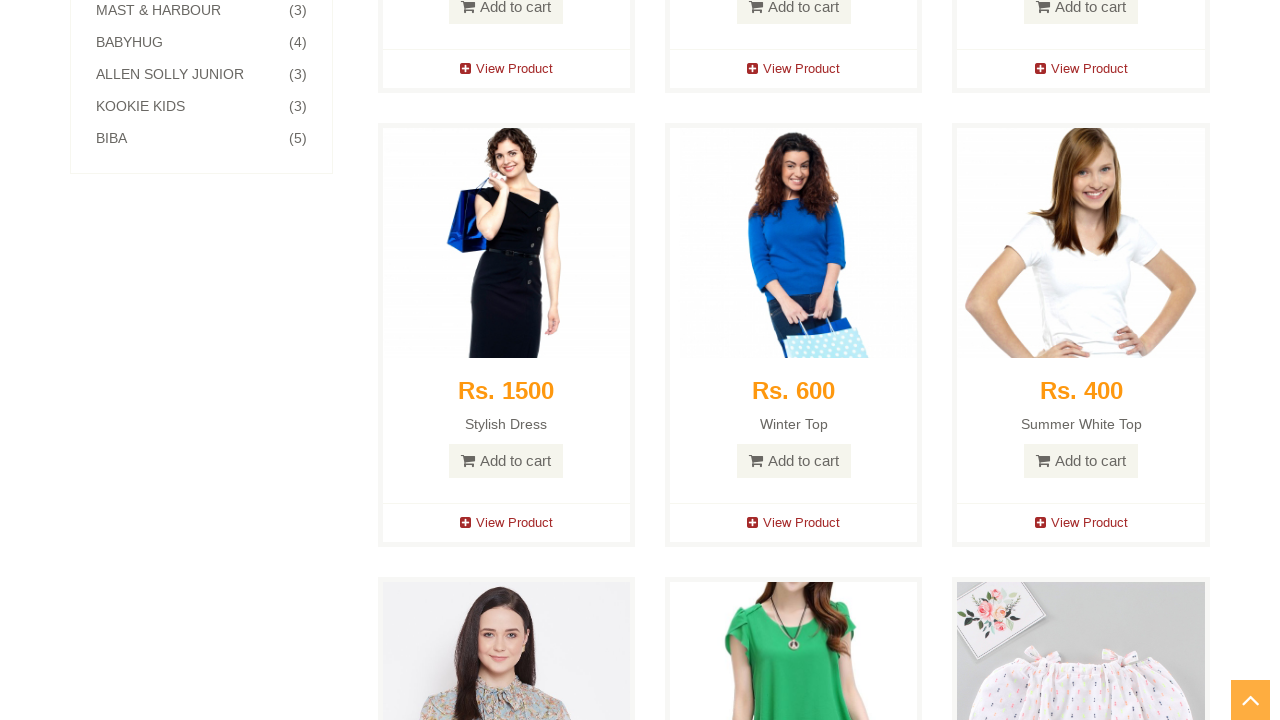

Subscription section became visible
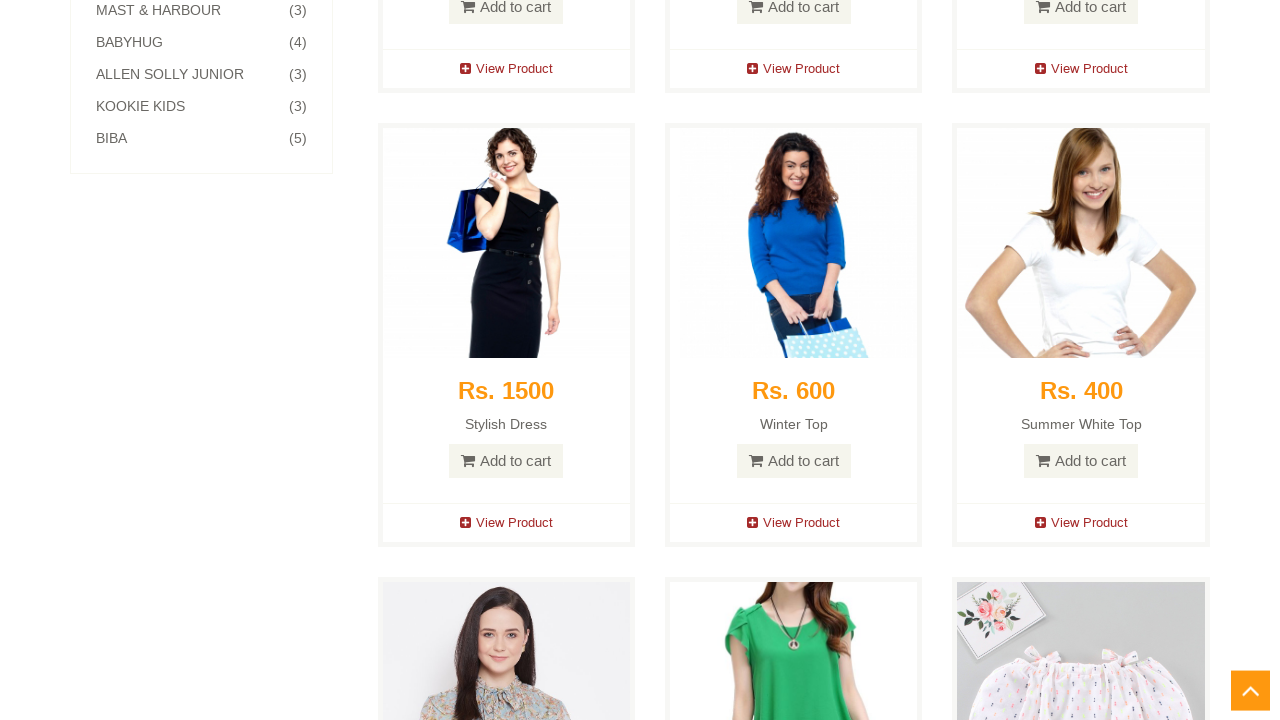

Entered email address 'testuser456@mail.com' in subscription field on #susbscribe_email
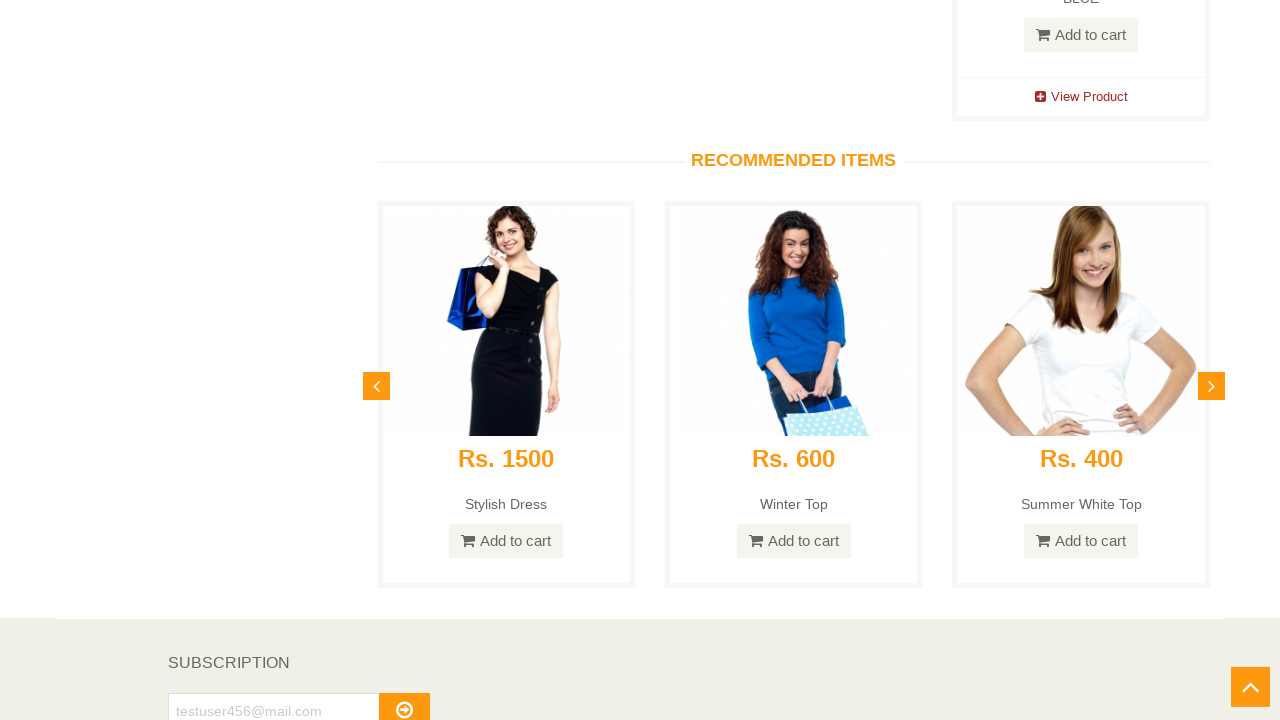

Clicked subscribe button at (404, 702) on #subscribe
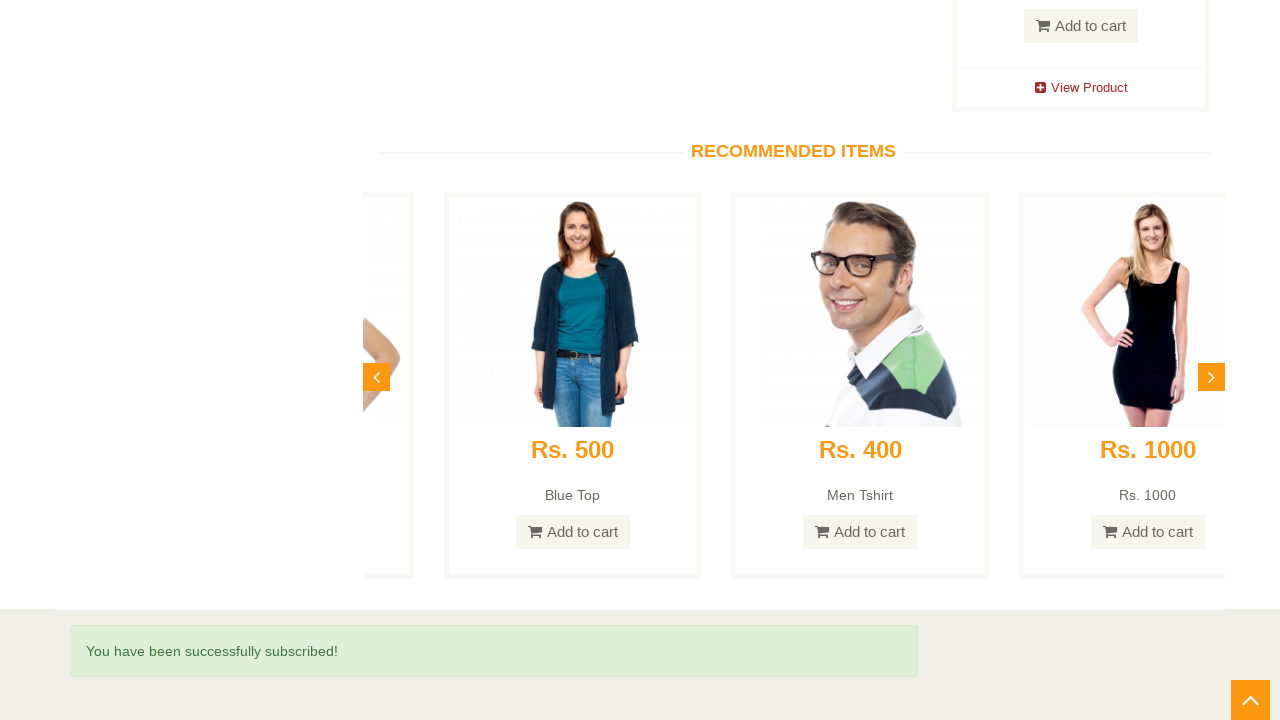

Success message 'You have been successfully subscribed!' appeared
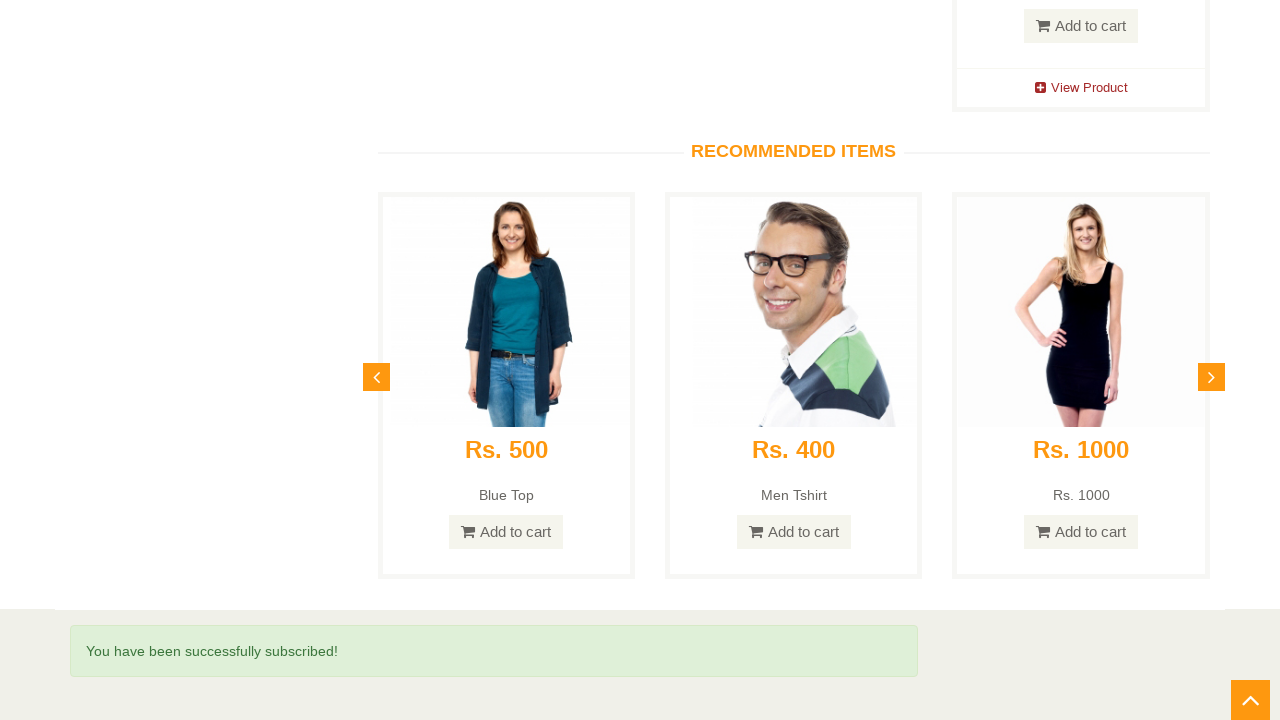

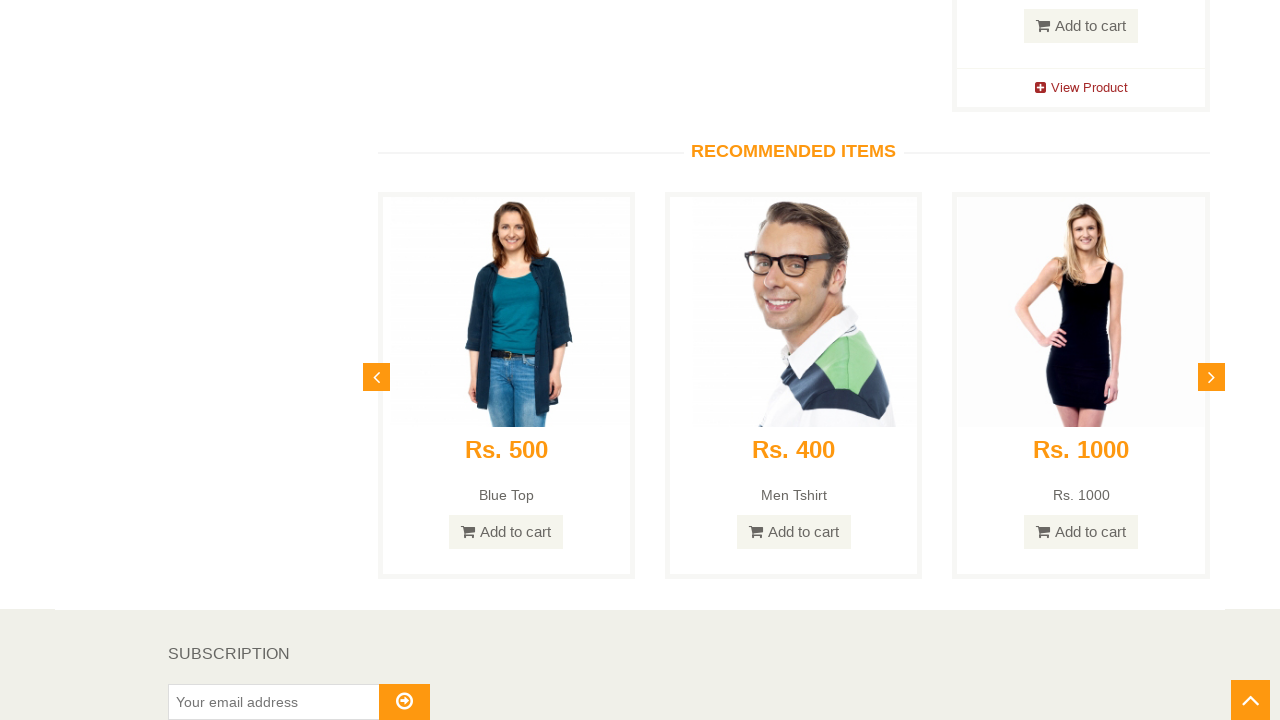